Tests adding multiple todo items and verifying all three appear in the list

Starting URL: https://demo.playwright.dev/todomvc

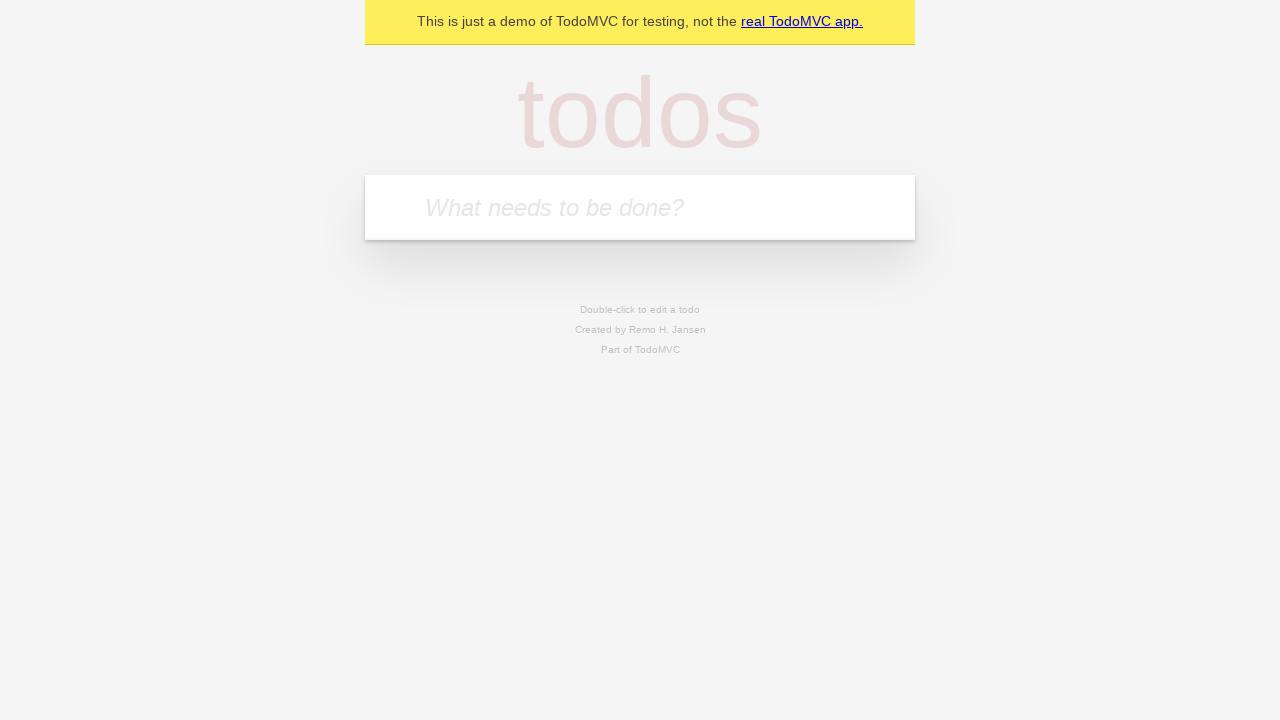

Filled todo input with 'buy some cheese' on .new-todo
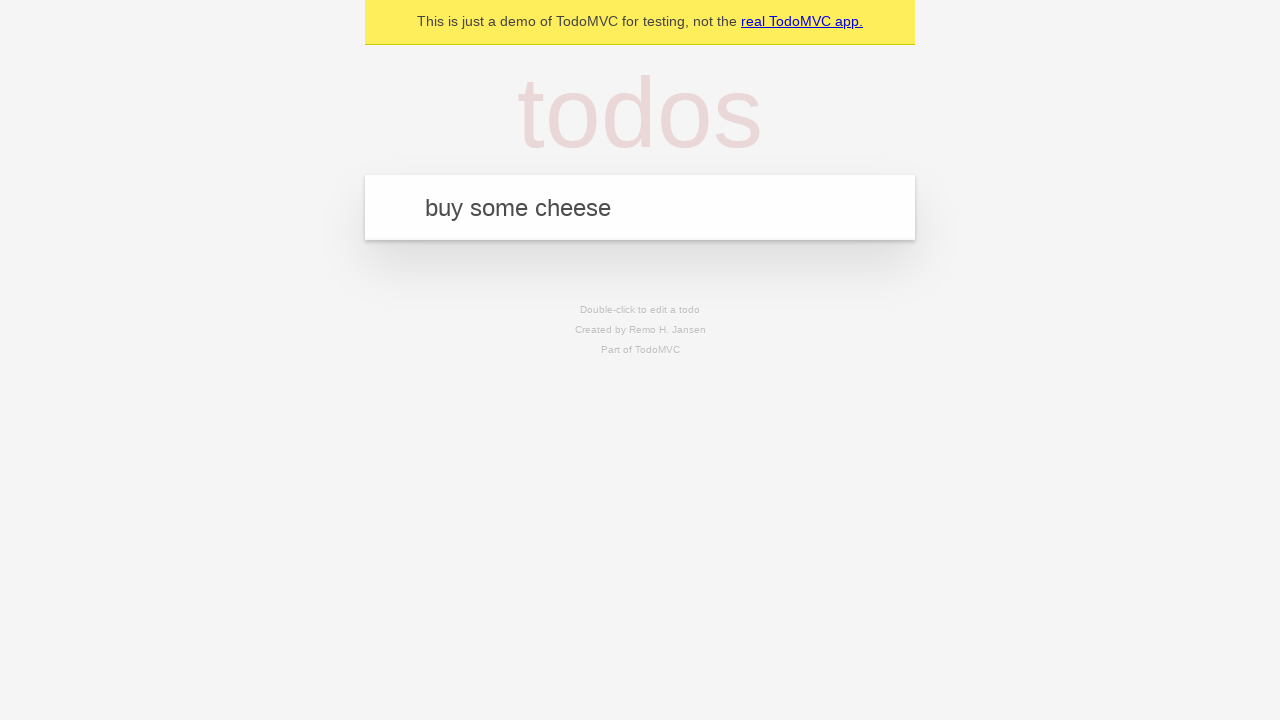

Pressed Enter to add 'buy some cheese' to the list on .new-todo
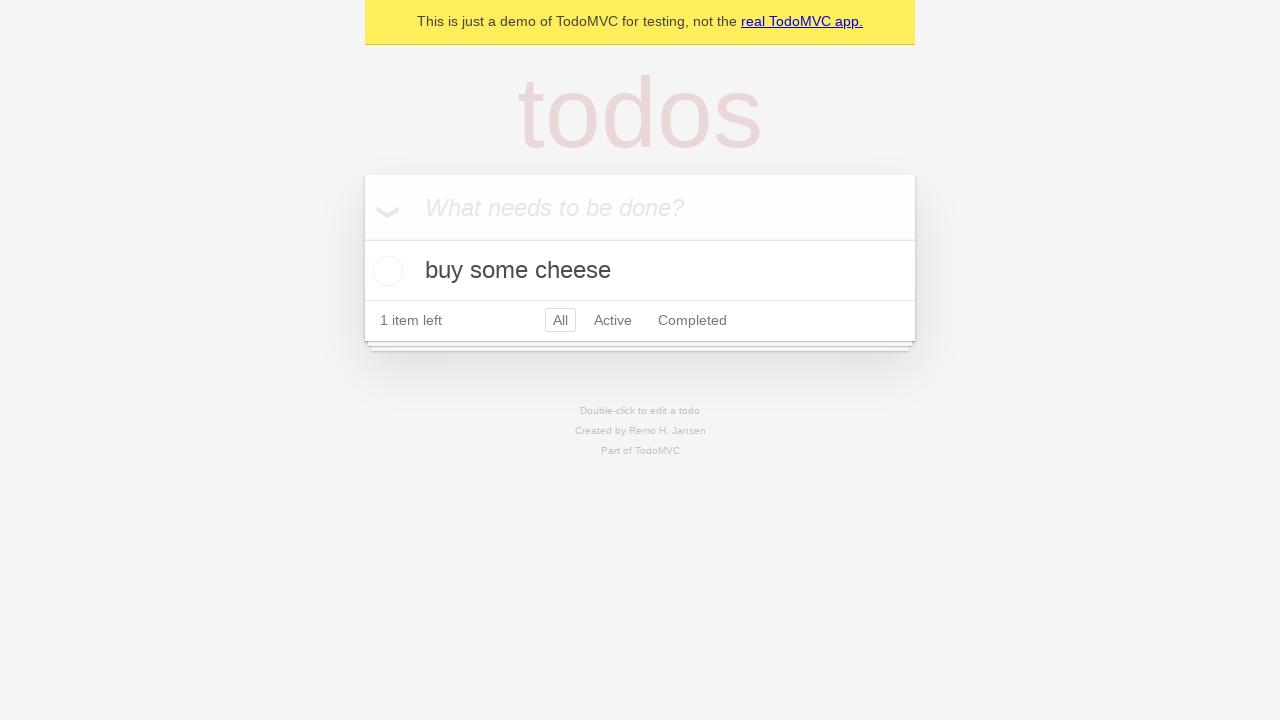

Filled todo input with 'feed the cat' on .new-todo
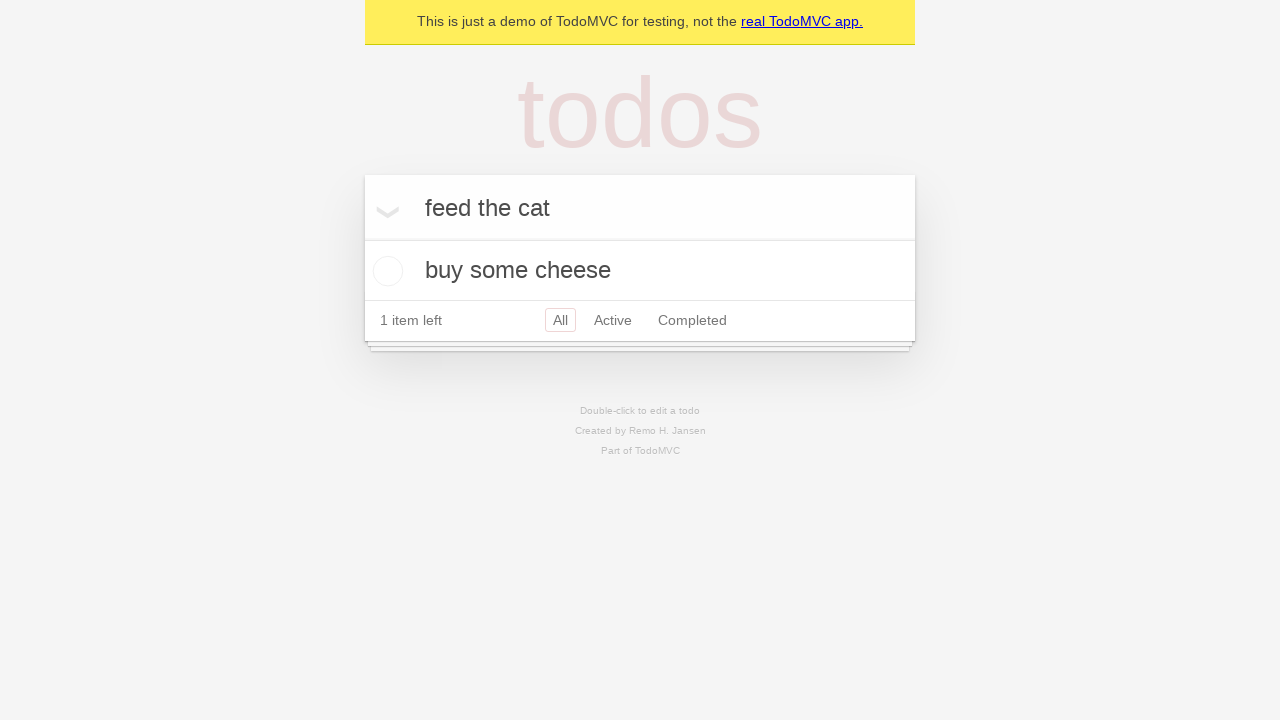

Pressed Enter to add 'feed the cat' to the list on .new-todo
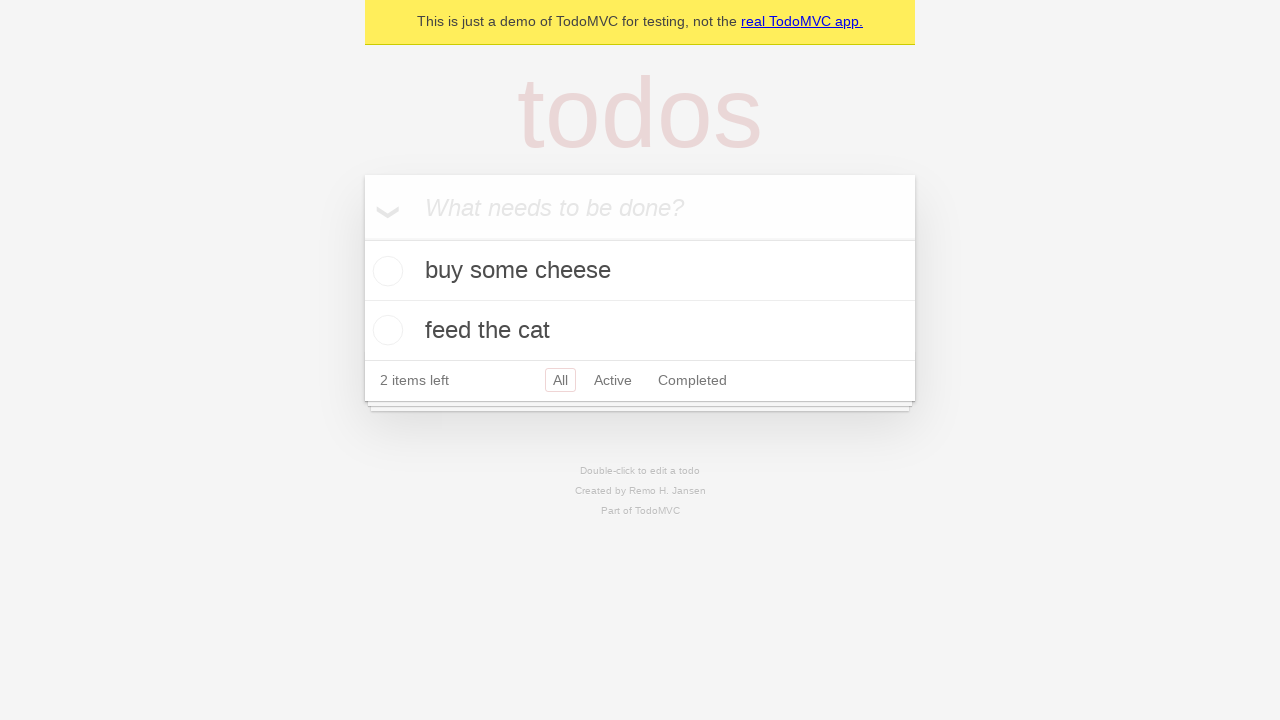

Filled todo input with 'book a doctors appointment' on .new-todo
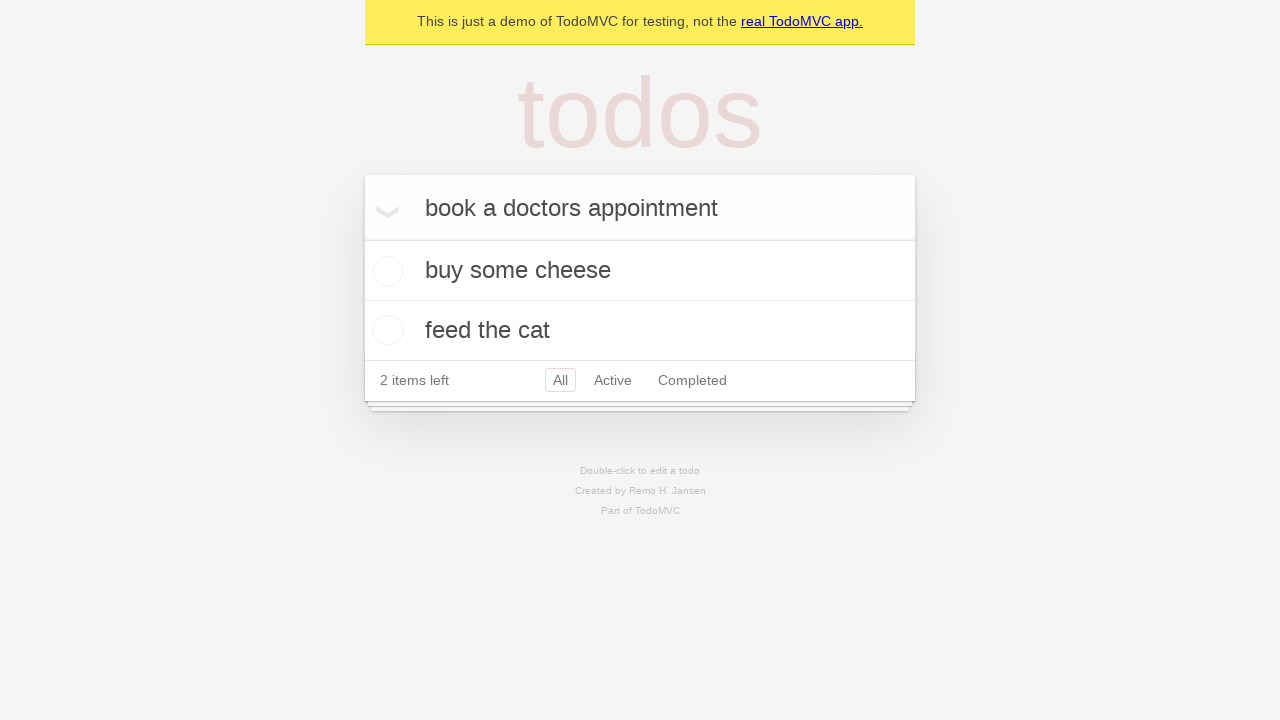

Pressed Enter to add 'book a doctors appointment' to the list on .new-todo
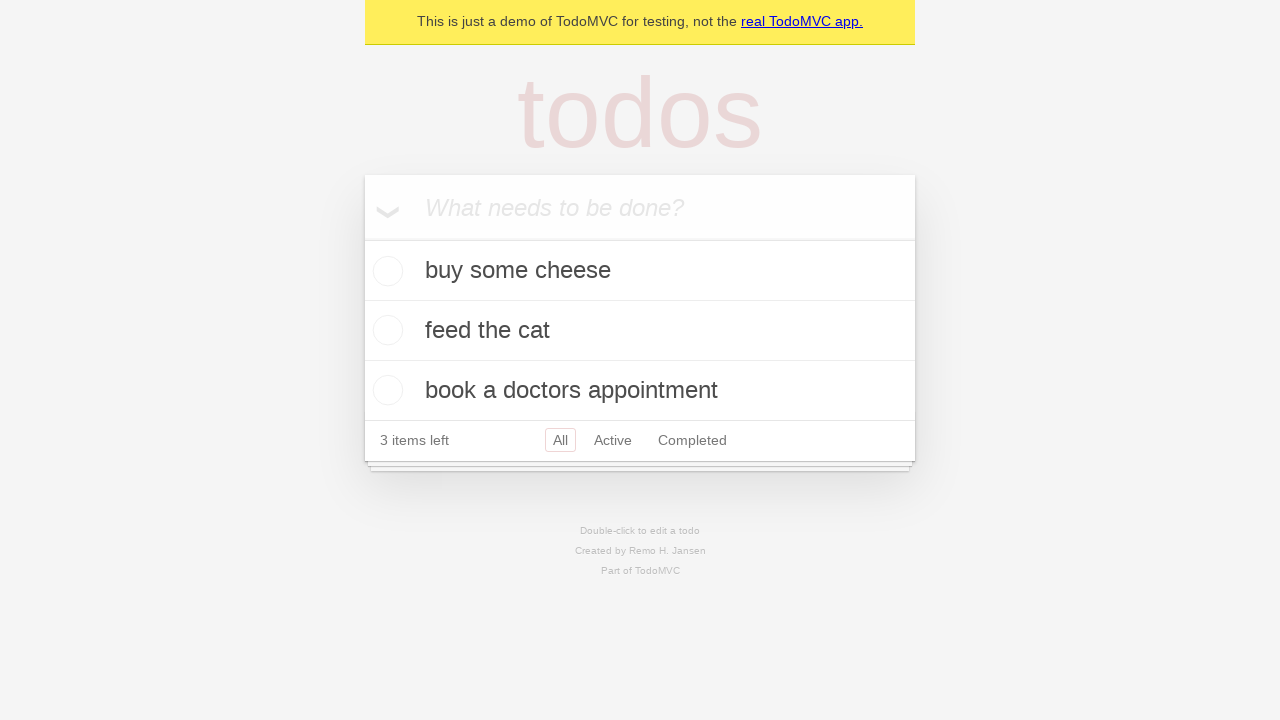

Verified all three todo items appear in the list
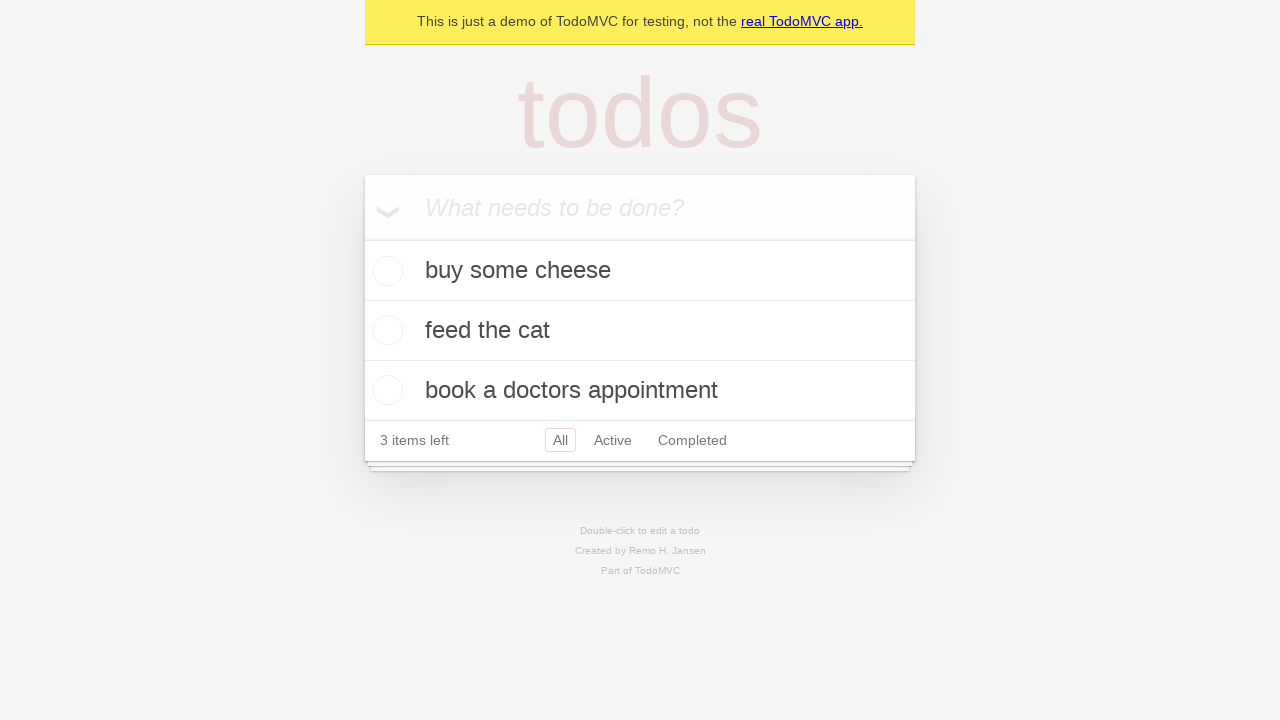

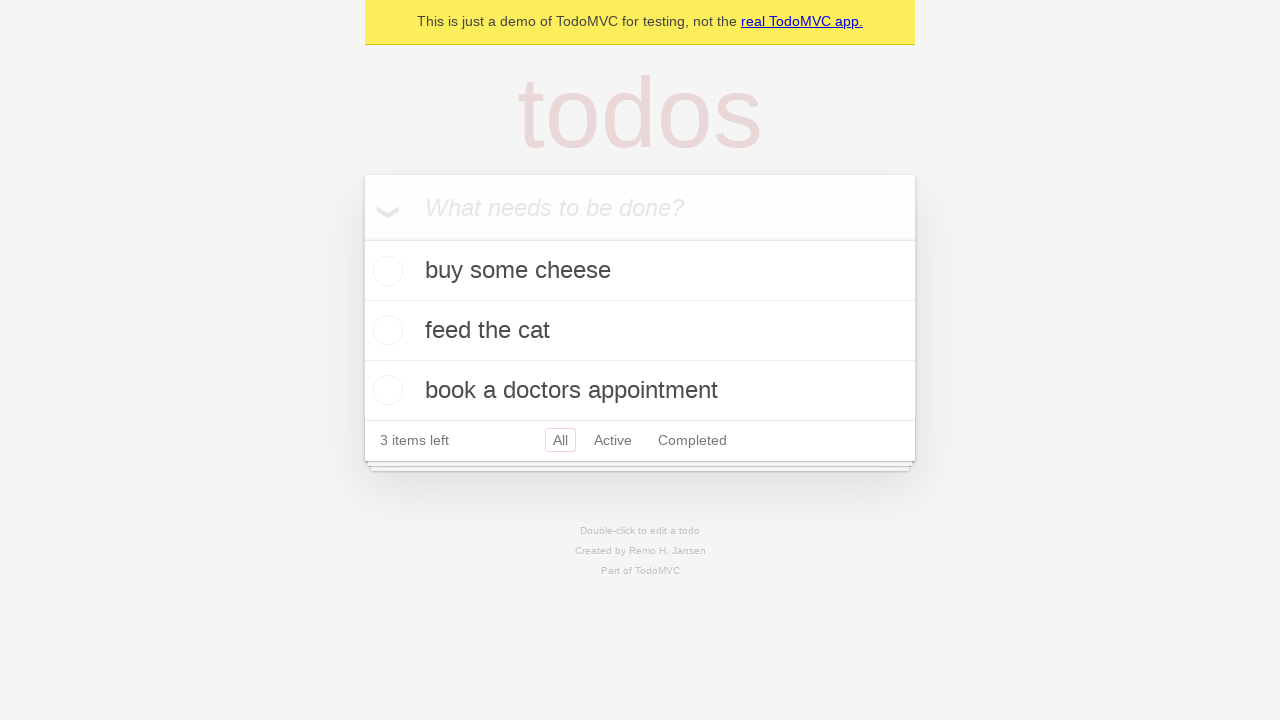